Tests dropdown interaction by clicking a "Dropdown" element, waiting for the "Flipkart" option to become visible, and then clicking on it.

Starting URL: https://omayo.blogspot.com/

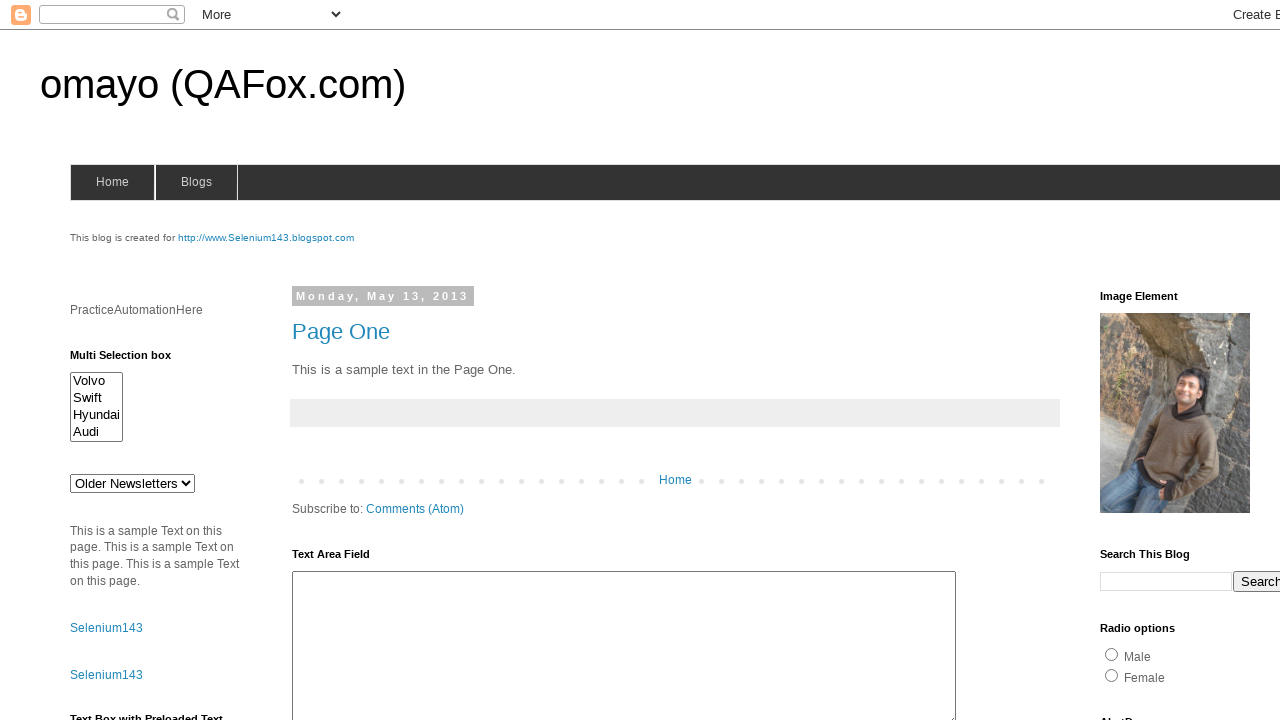

Clicked on Dropdown element at (1227, 360) on xpath=//*[text()='Dropdown']
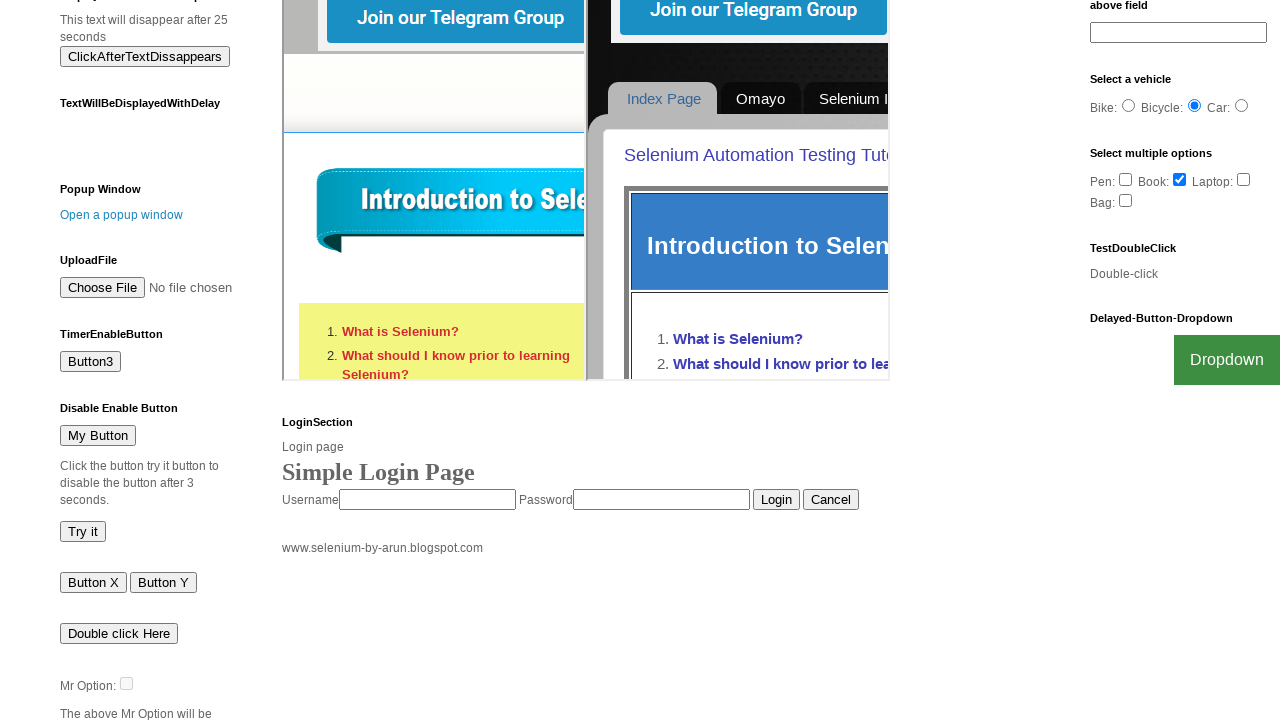

Flipkart option became visible in dropdown
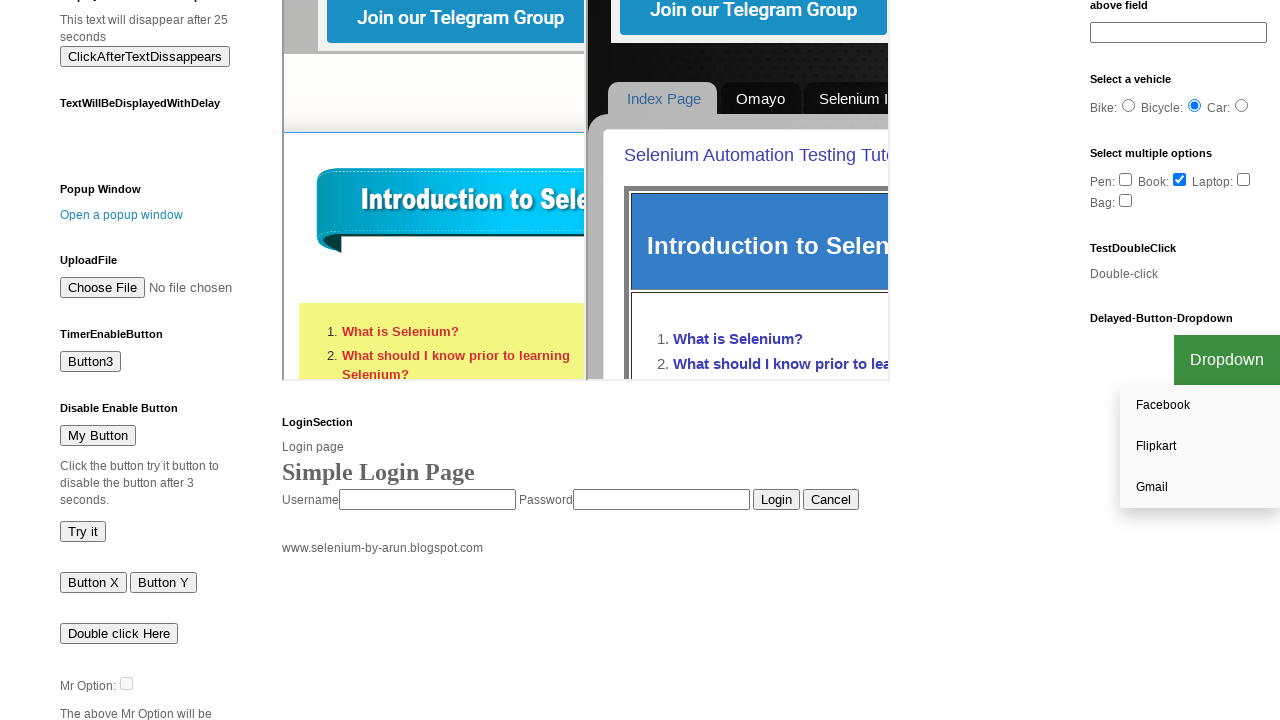

Clicked on Flipkart option in dropdown at (1200, 447) on xpath=//*[text()='Flipkart']
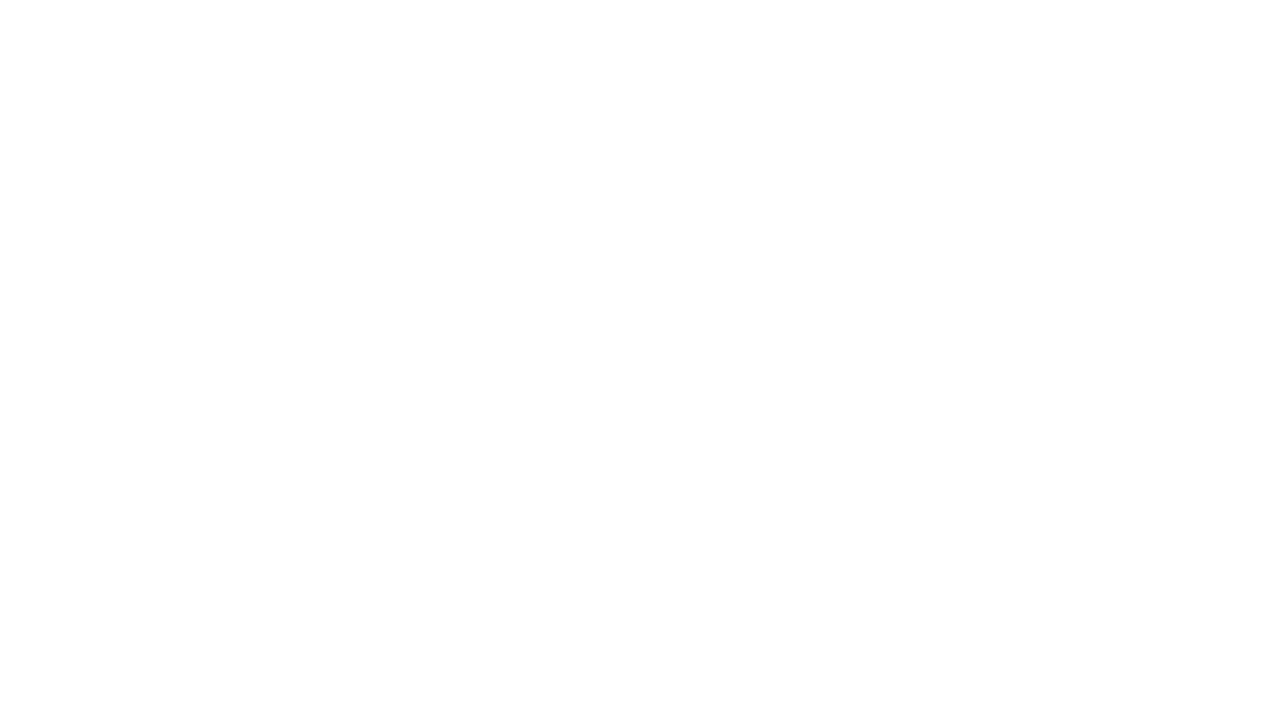

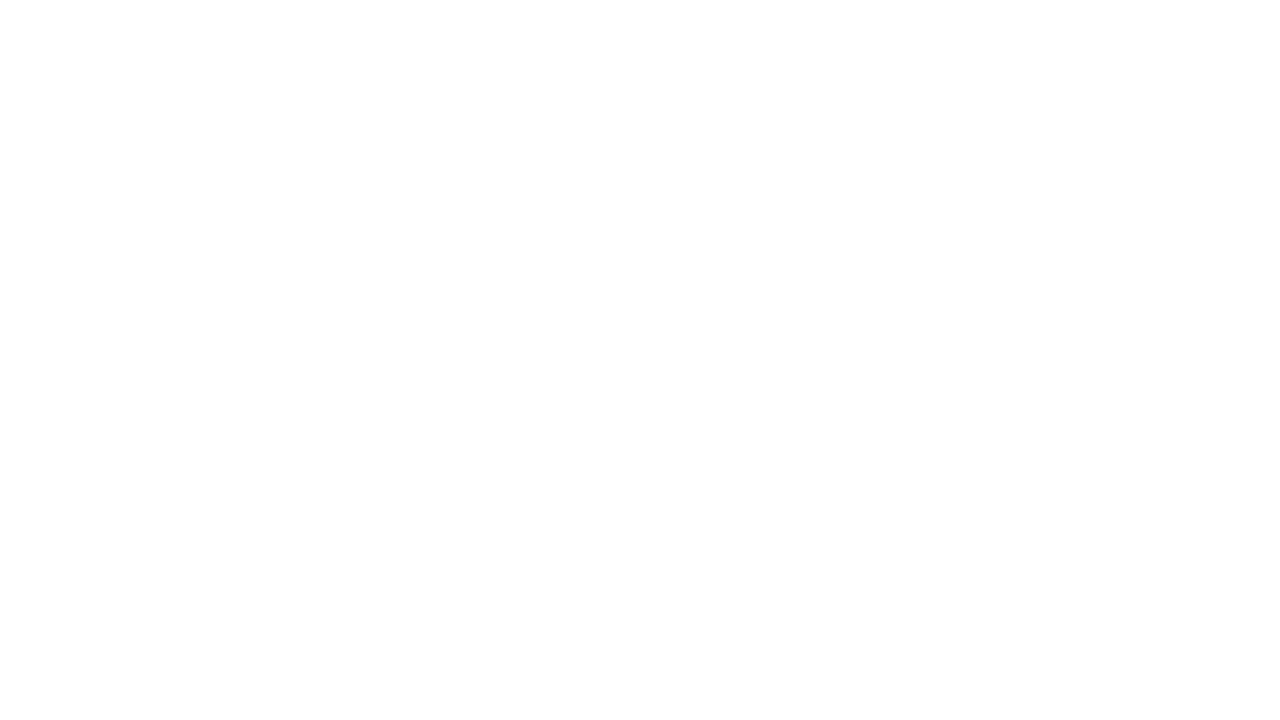